Tests SVG map interaction by navigating to an India map, finding all state elements, and clicking on the Tripura state.

Starting URL: https://www.amcharts.com/svg-maps/?map=india

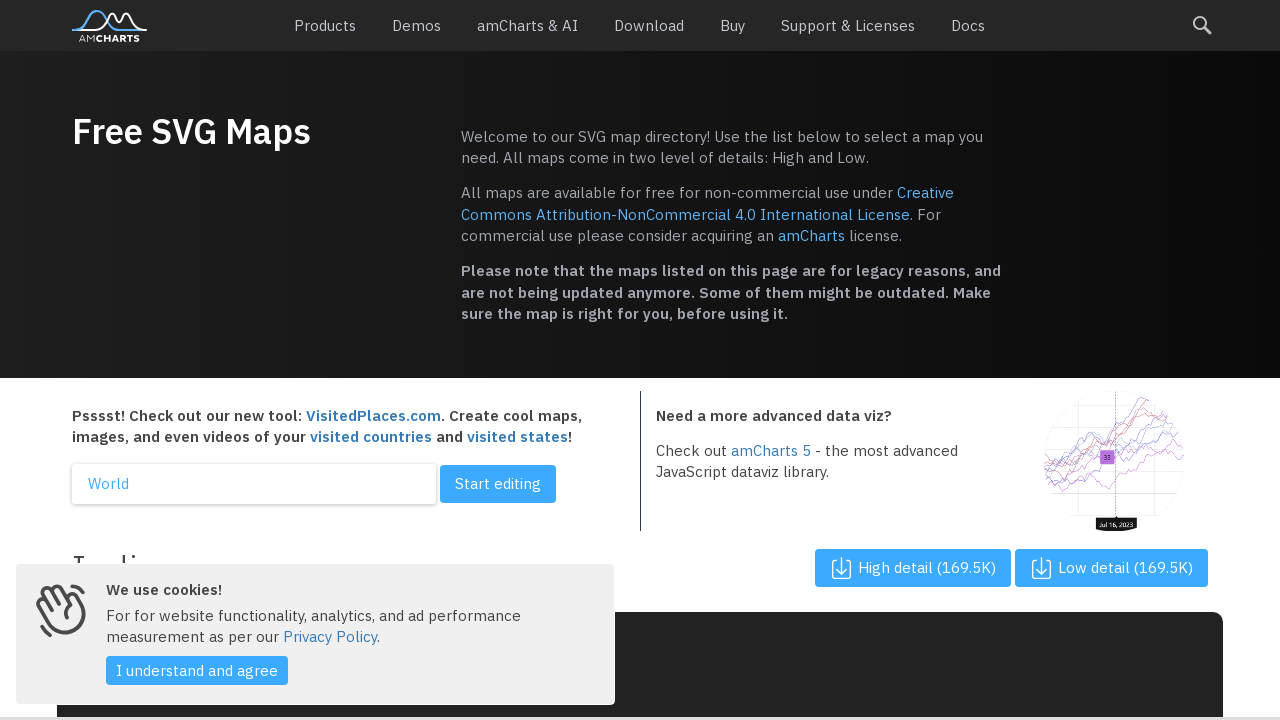

SVG map loaded
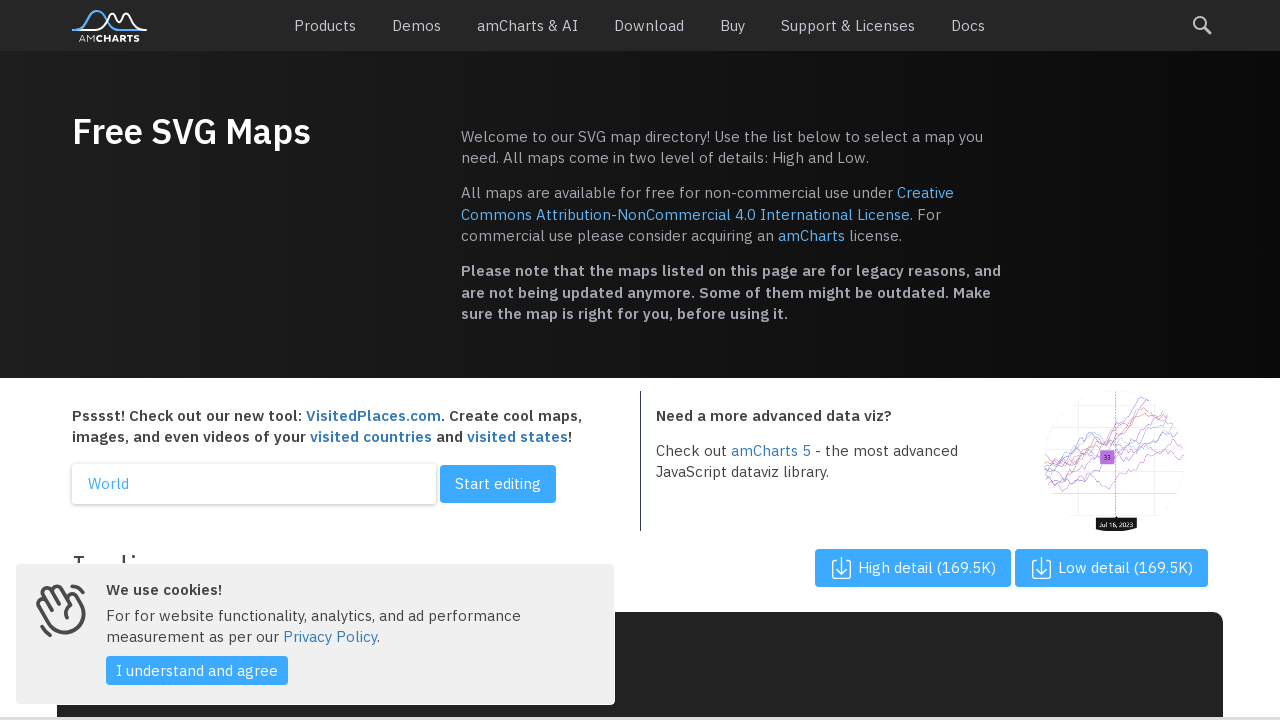

Found all state path elements within the SVG
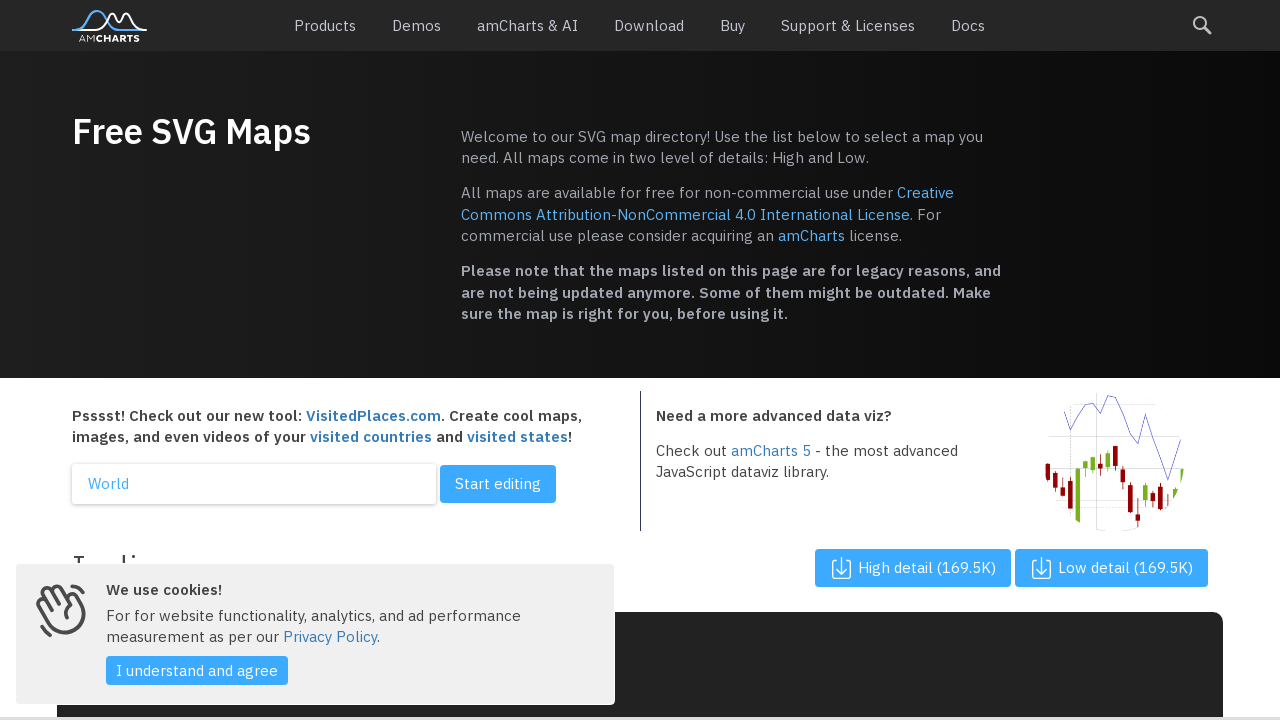

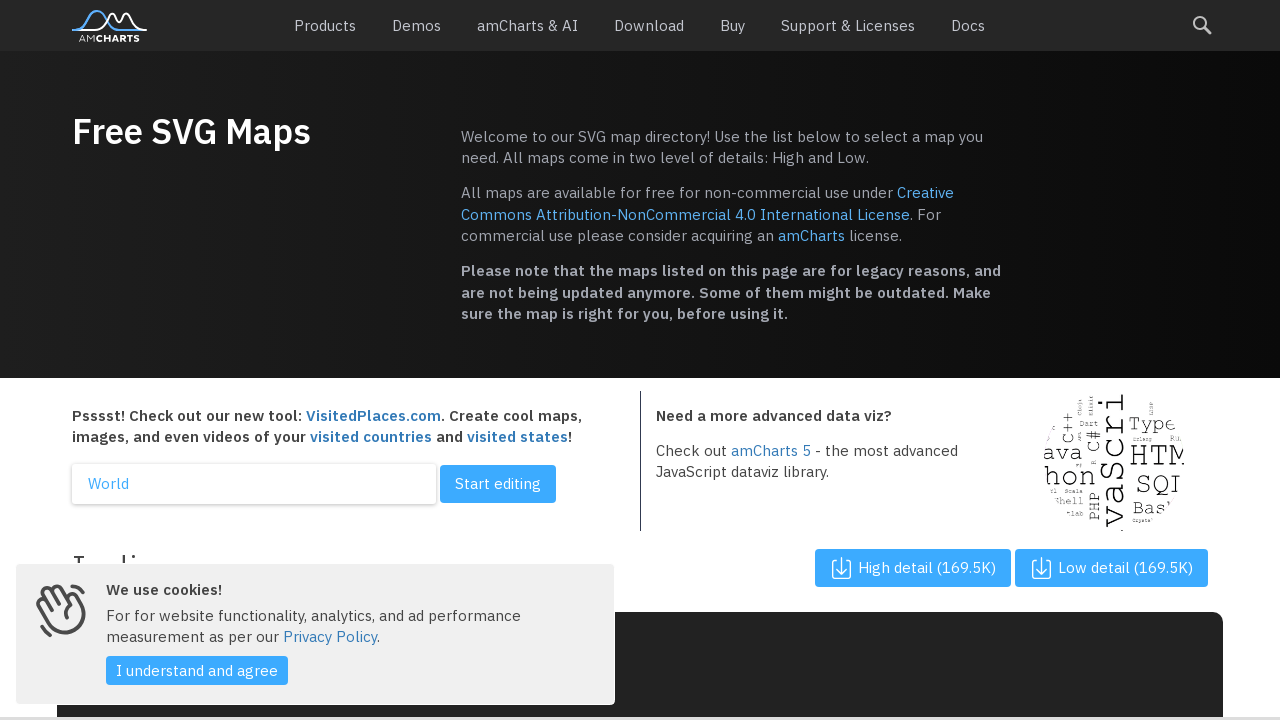